Tests the jQuery UI datepicker widget by clicking on the date input field to open the calendar and selecting a specific date from the calendar grid

Starting URL: https://jqueryui.com/datepicker/

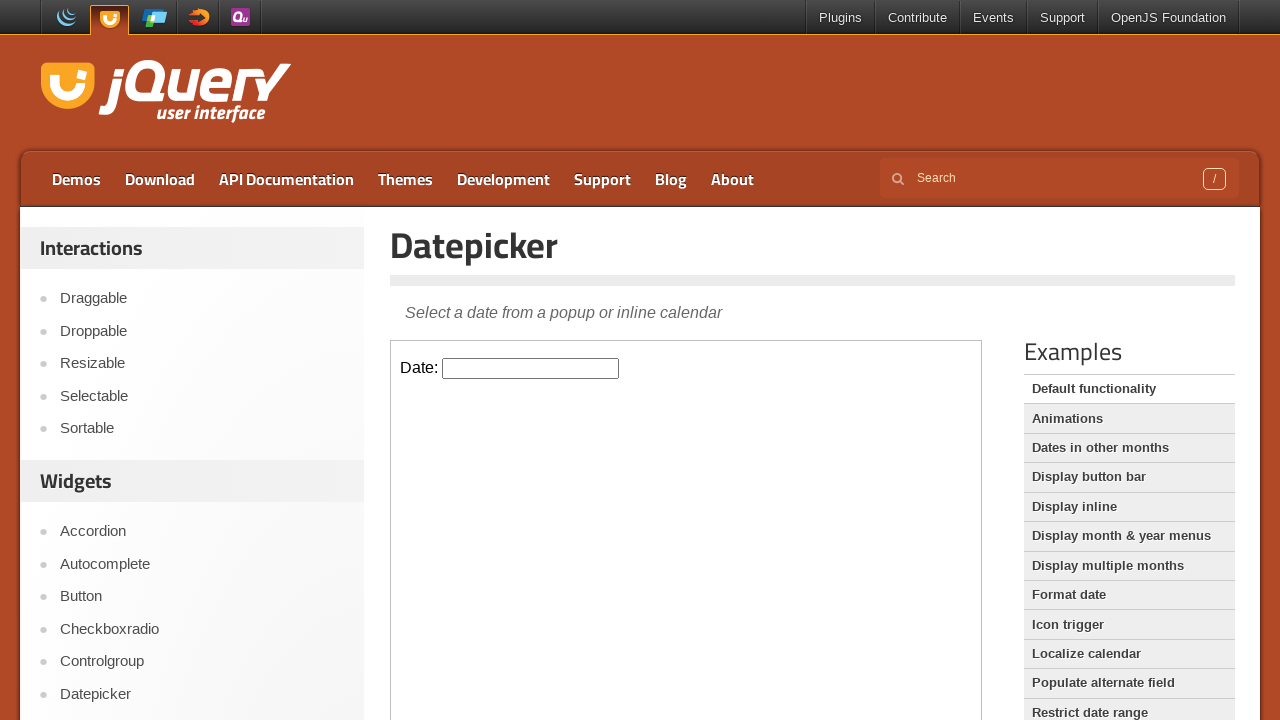

Located demo iframe containing the datepicker
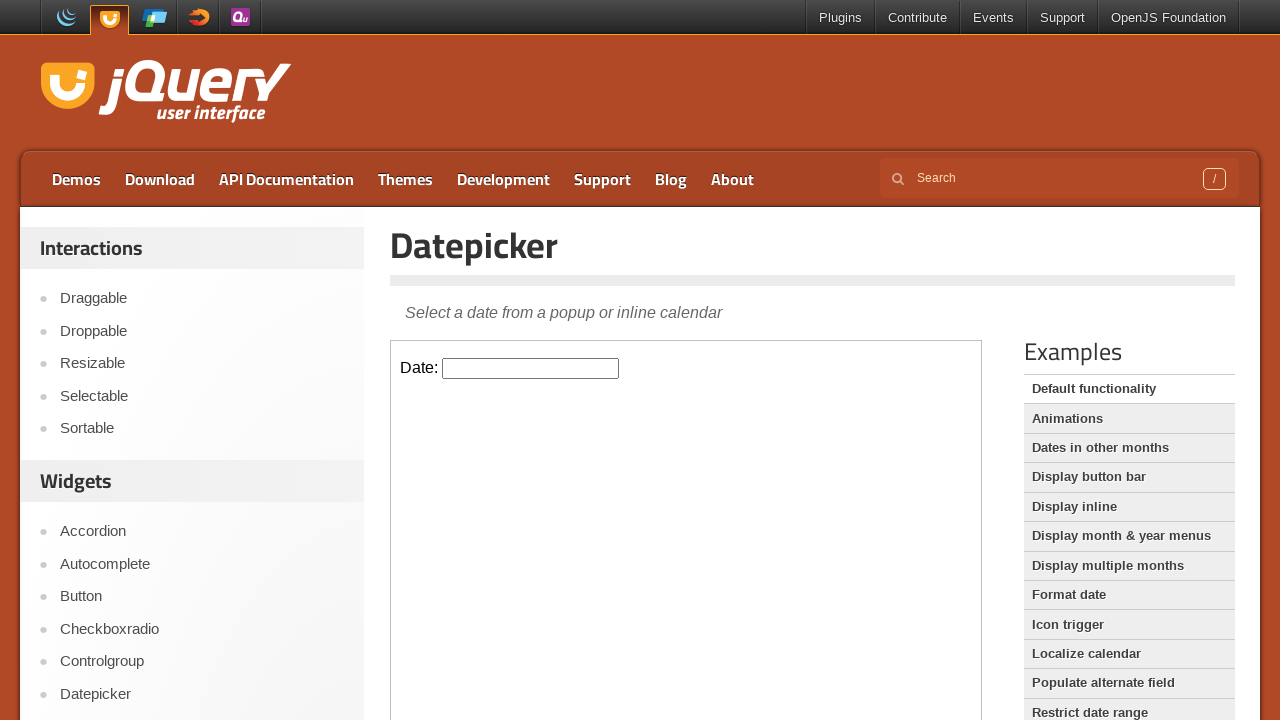

Clicked datepicker input field to open calendar at (531, 368) on .demo-frame >> internal:control=enter-frame >> #datepicker
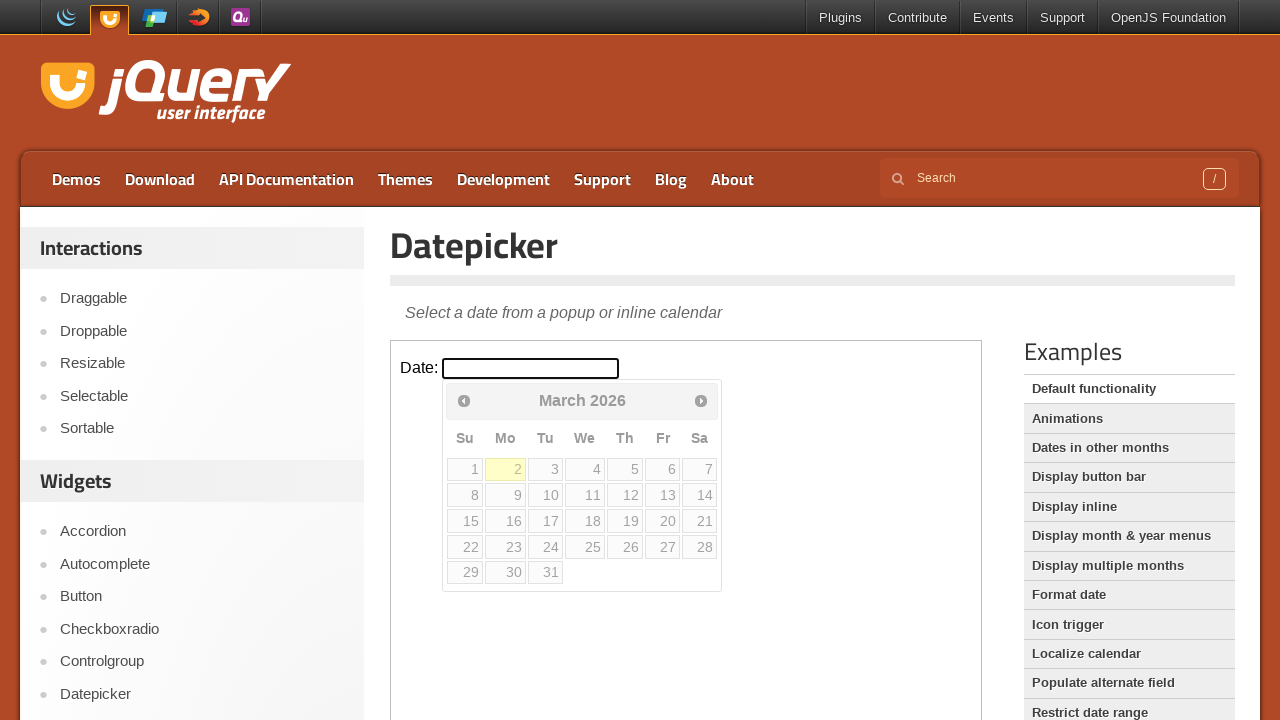

Selected date from calendar grid (row 4, column 2) at (506, 547) on .demo-frame >> internal:control=enter-frame >> #ui-datepicker-div table tbody tr
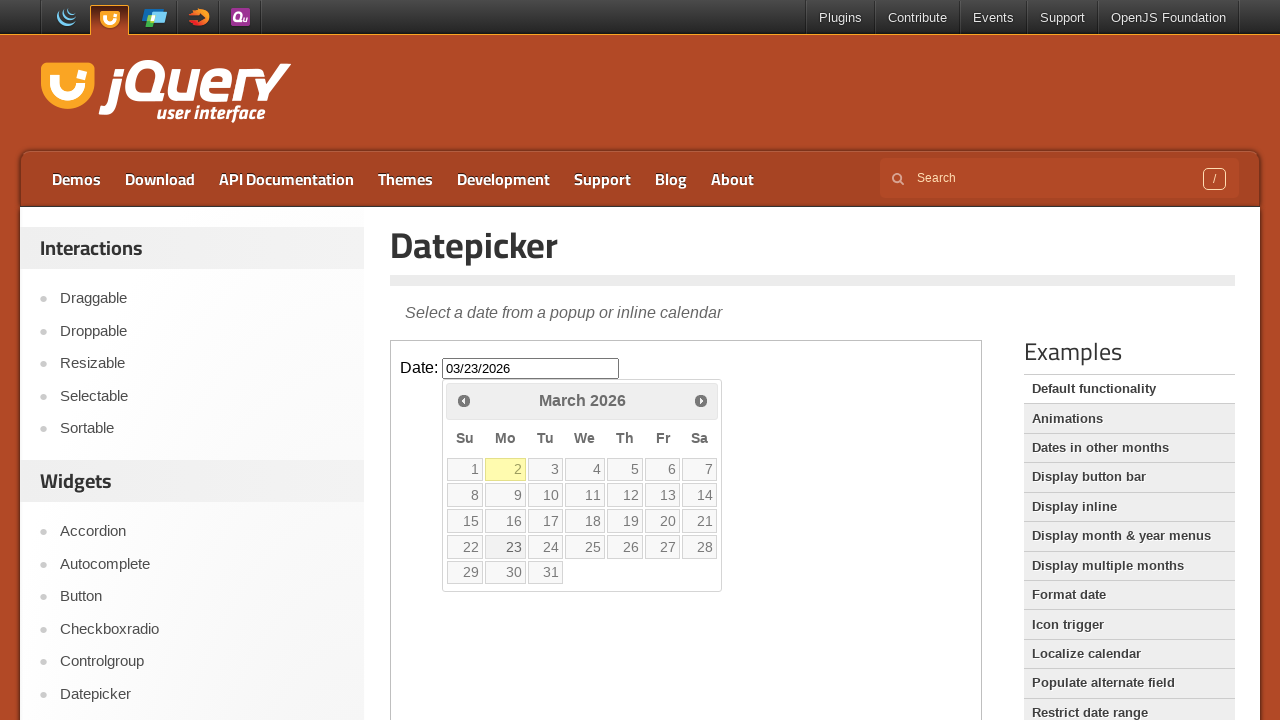

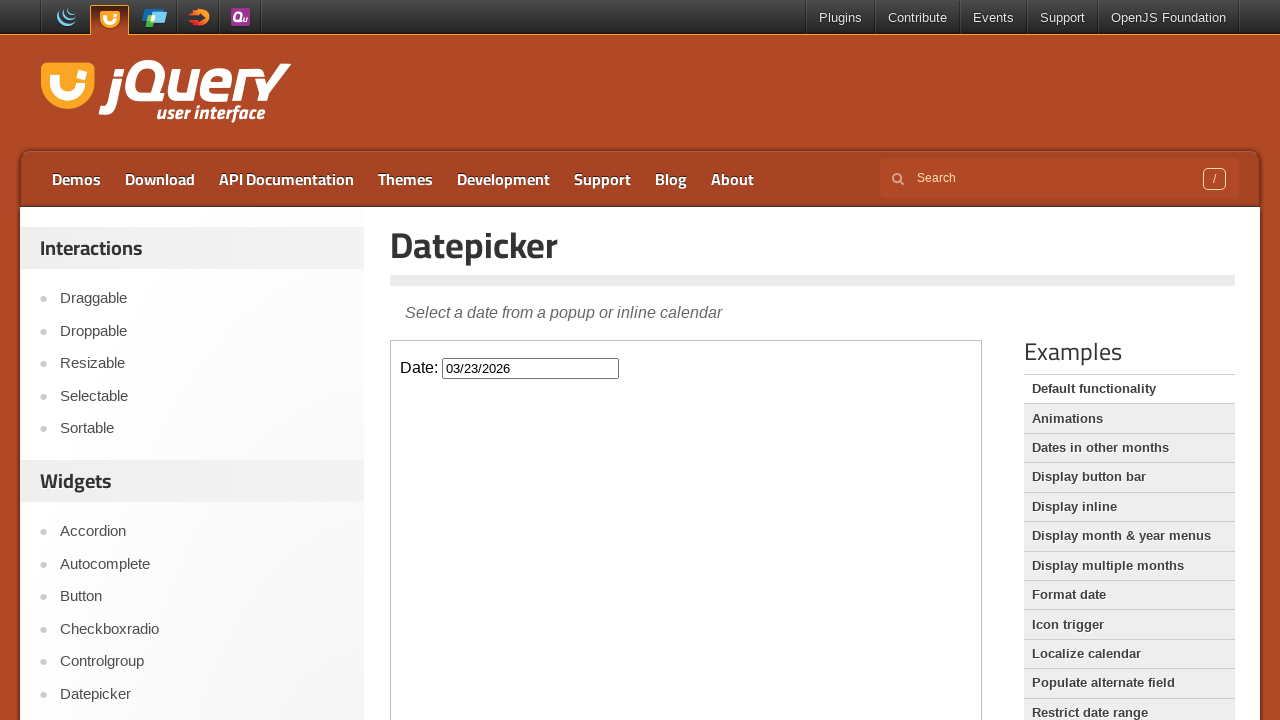